Tests checkbox functionality by selecting all unselected checkboxes on the page.

Starting URL: https://qa-practice.netlify.app/checkboxes

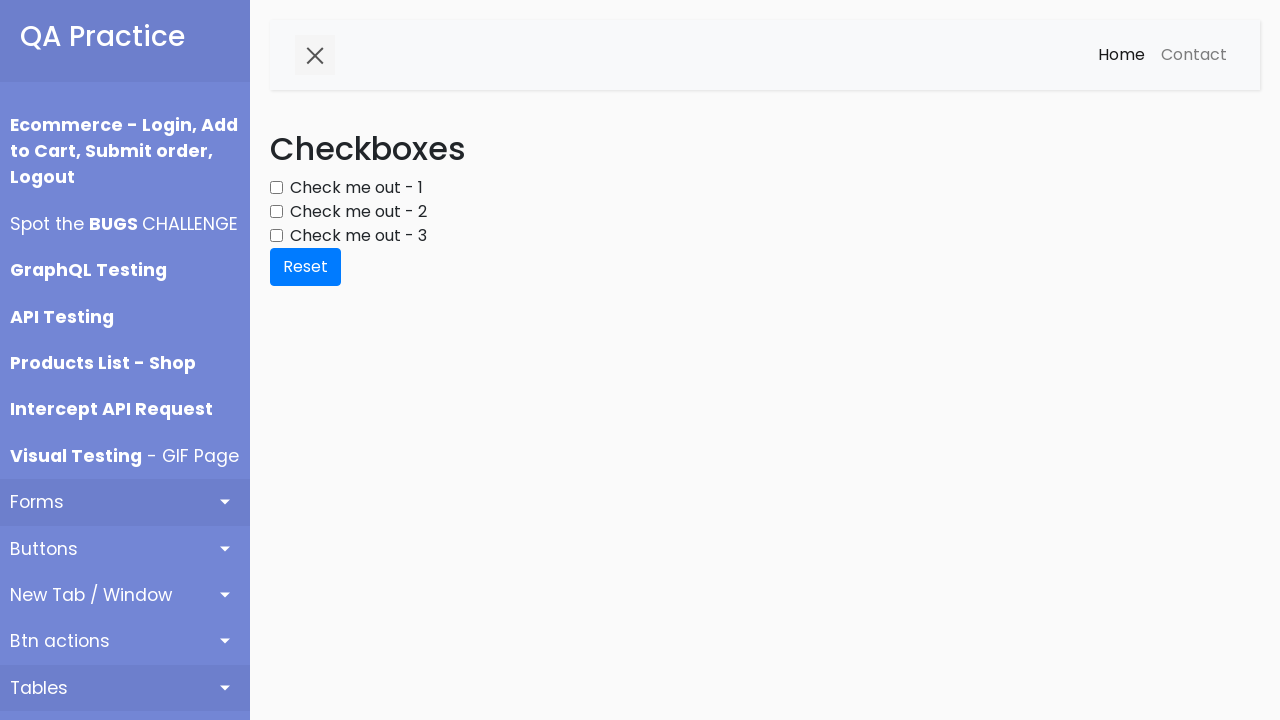

Waited for checkboxes to load on the page
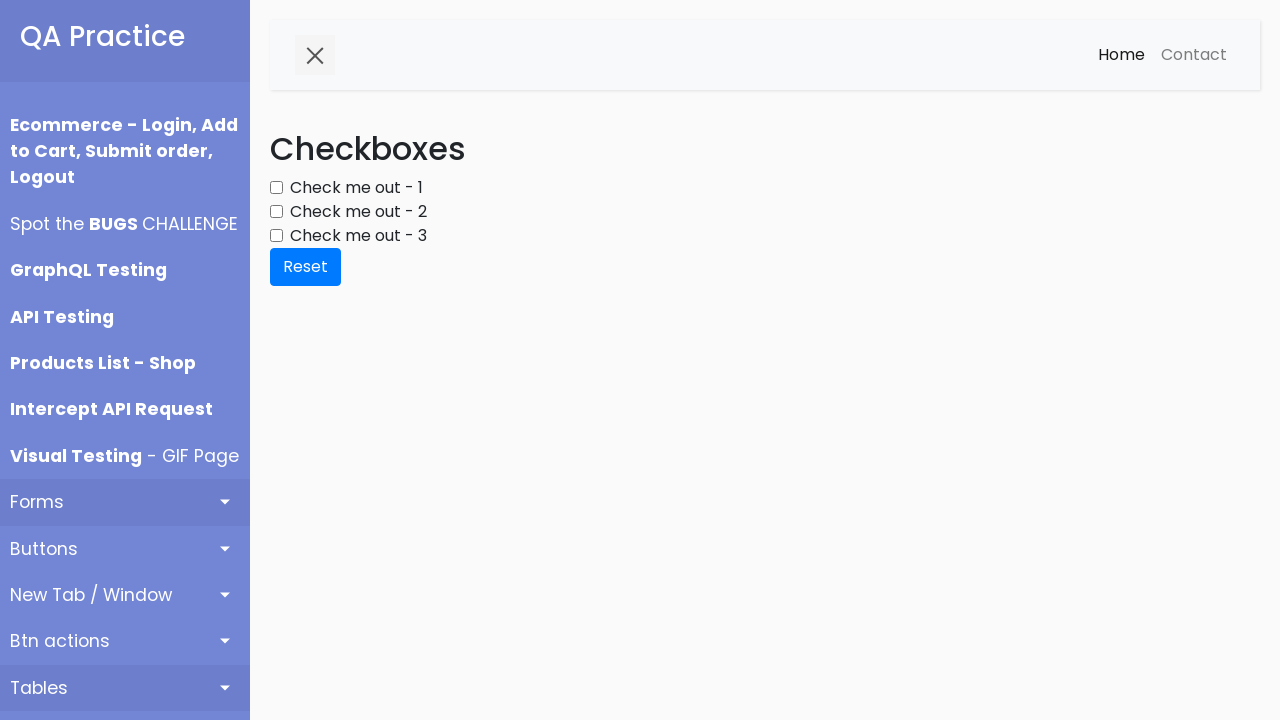

Located all checkboxes on the page
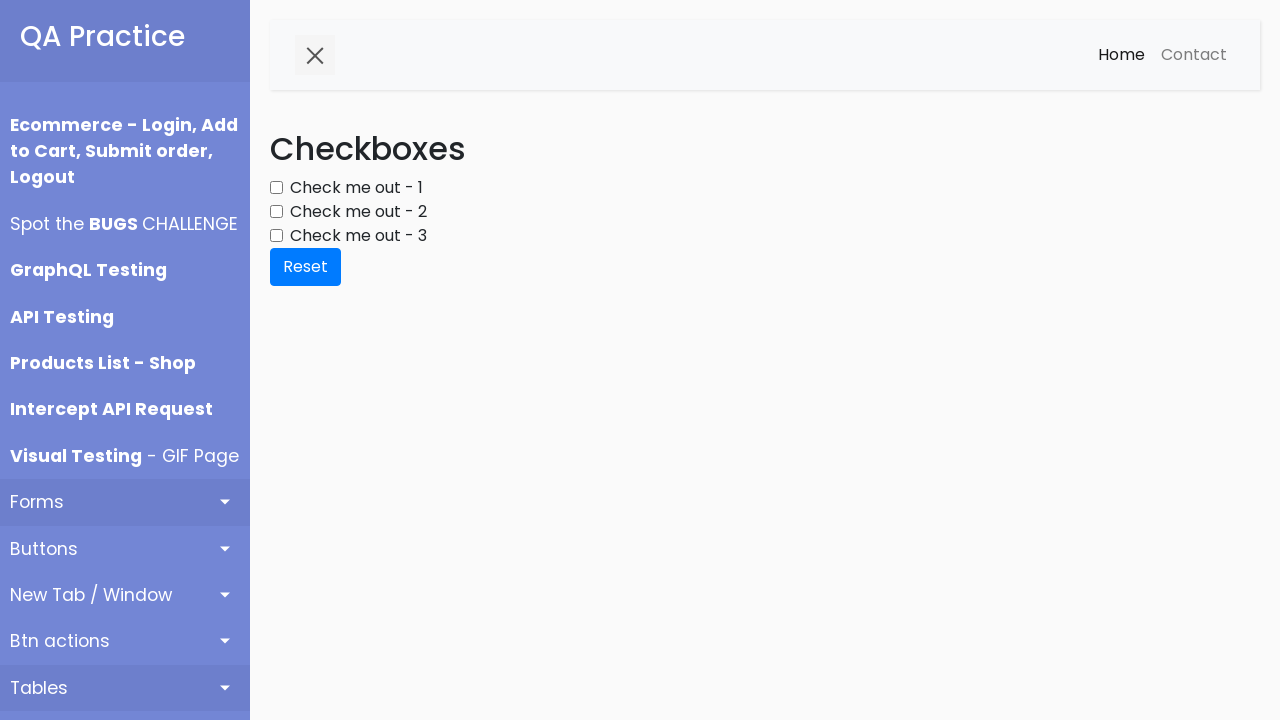

Found 3 checkboxes total
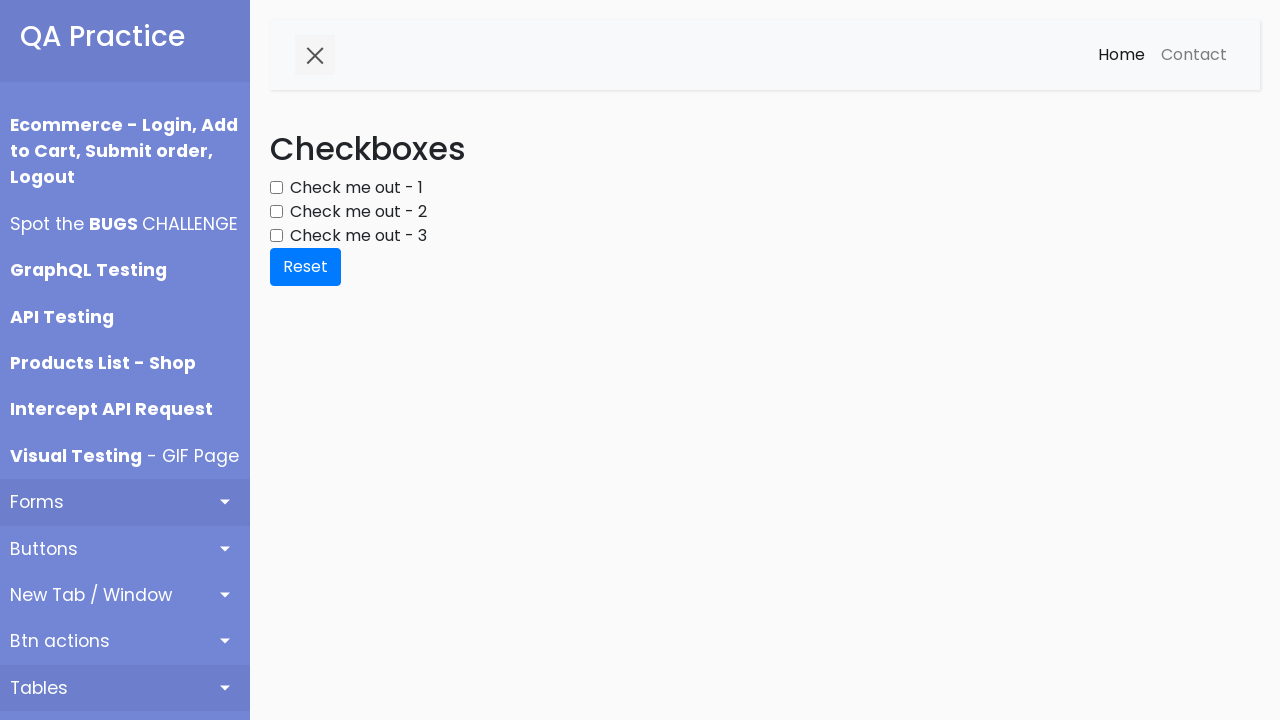

Clicked checkbox 1 to select it at (276, 188) on div.form-group input[type='checkbox'] >> nth=0
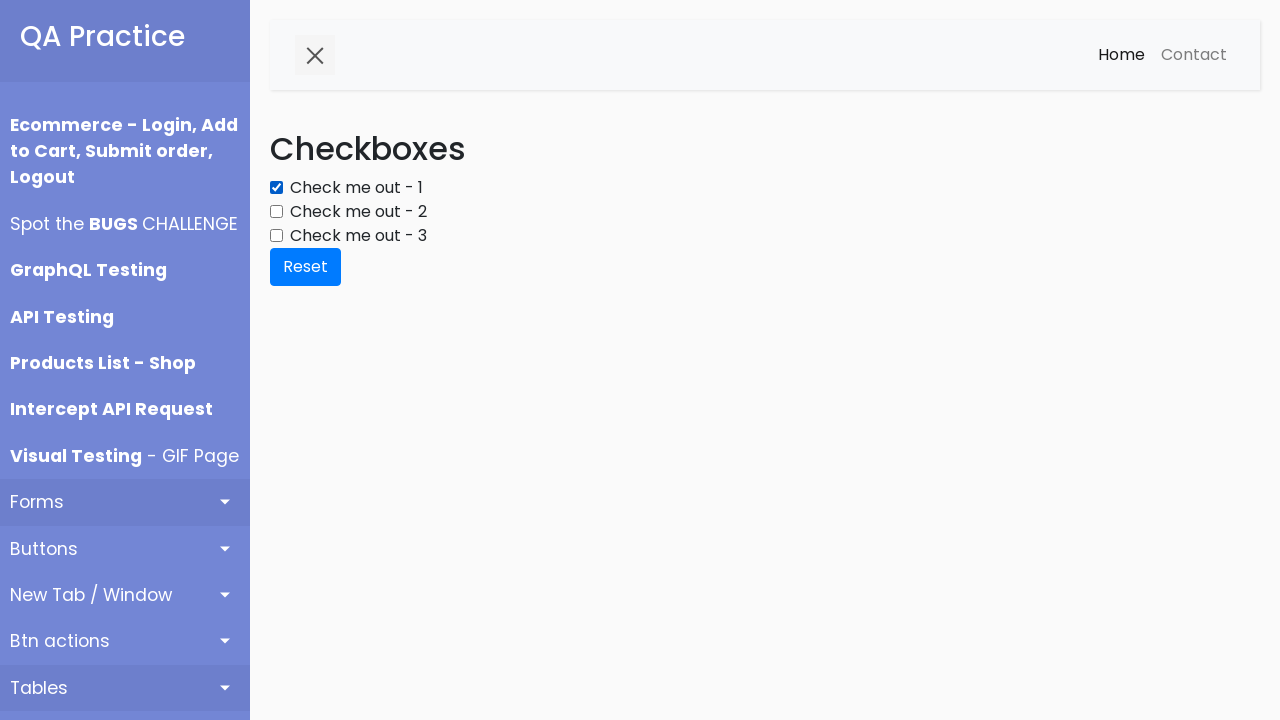

Clicked checkbox 2 to select it at (276, 212) on div.form-group input[type='checkbox'] >> nth=1
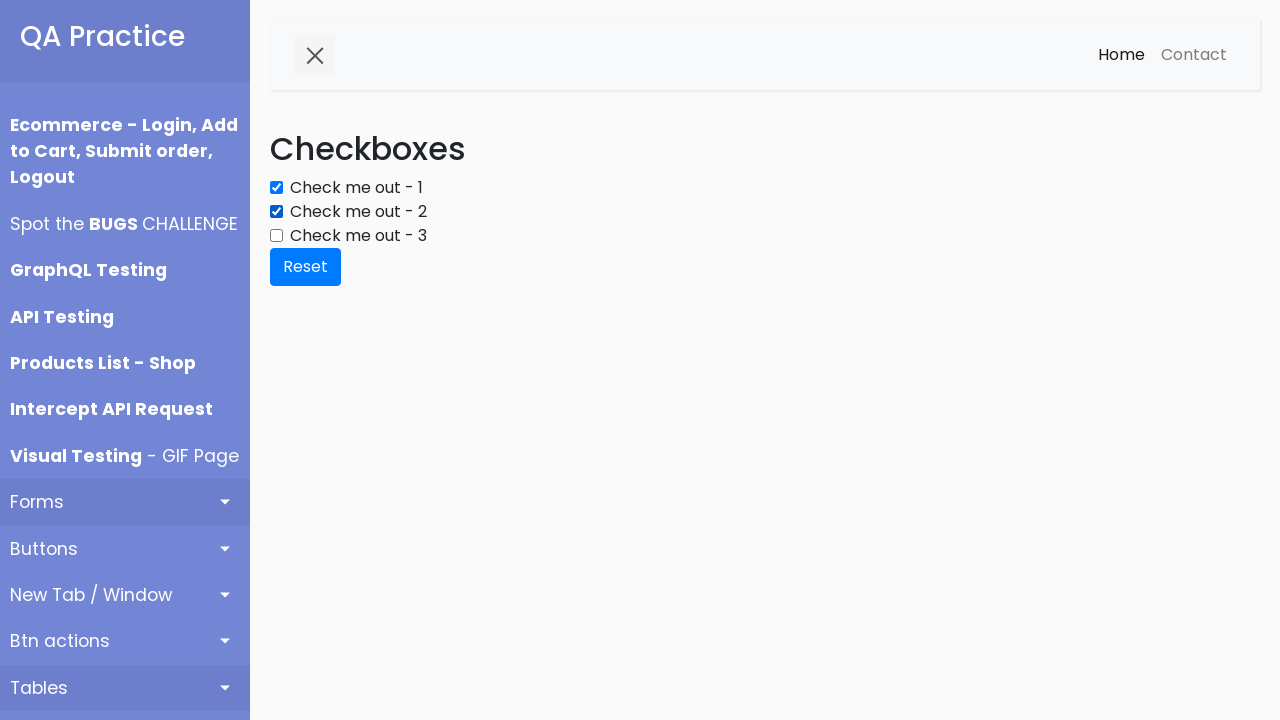

Clicked checkbox 3 to select it at (276, 236) on div.form-group input[type='checkbox'] >> nth=2
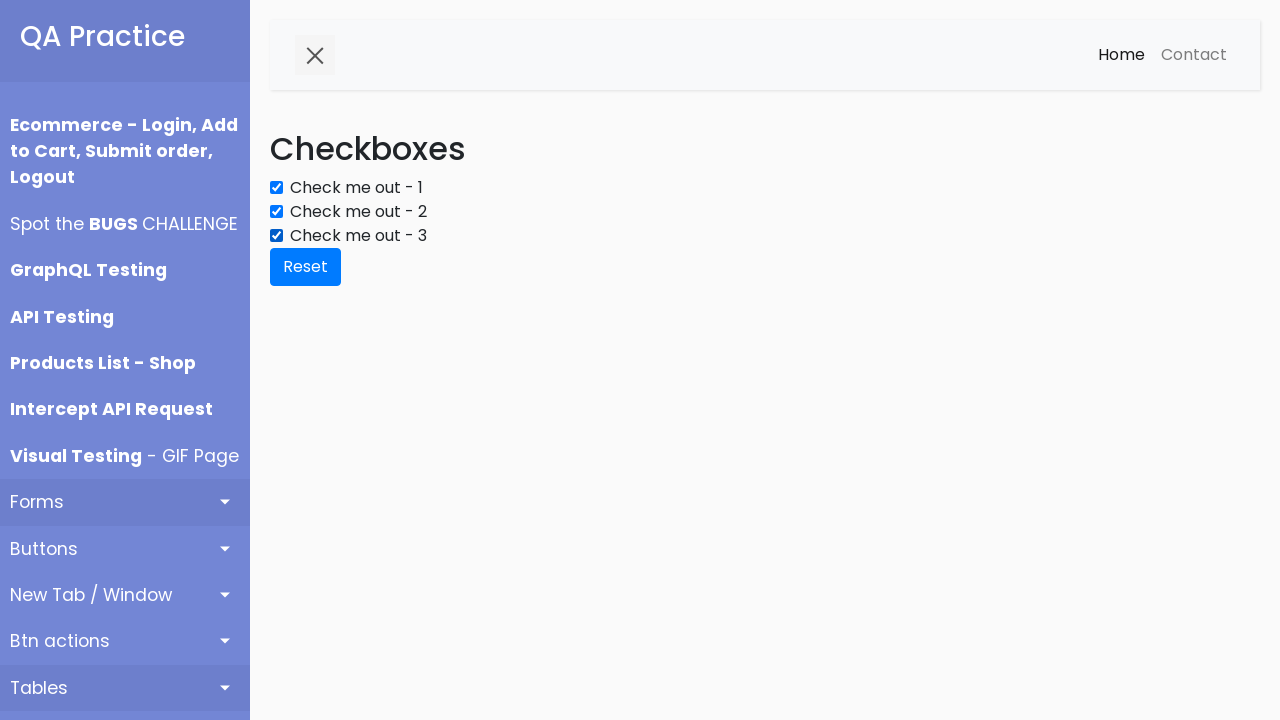

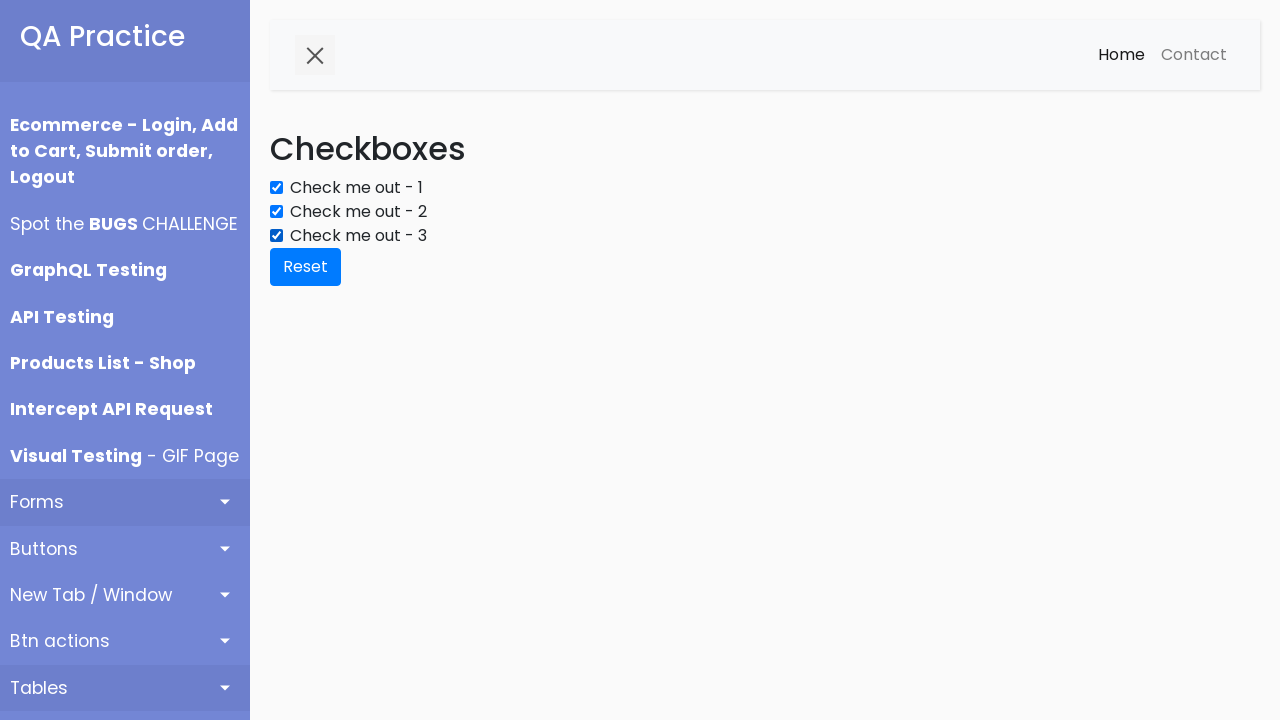